Navigates to the European Central Bank's Euro short-term rate statistics page to view financial market data

Starting URL: https://www.ecb.europa.eu/stats/financial_markets_and_interest_rates/euro_short-term_rate/html/index.en.html

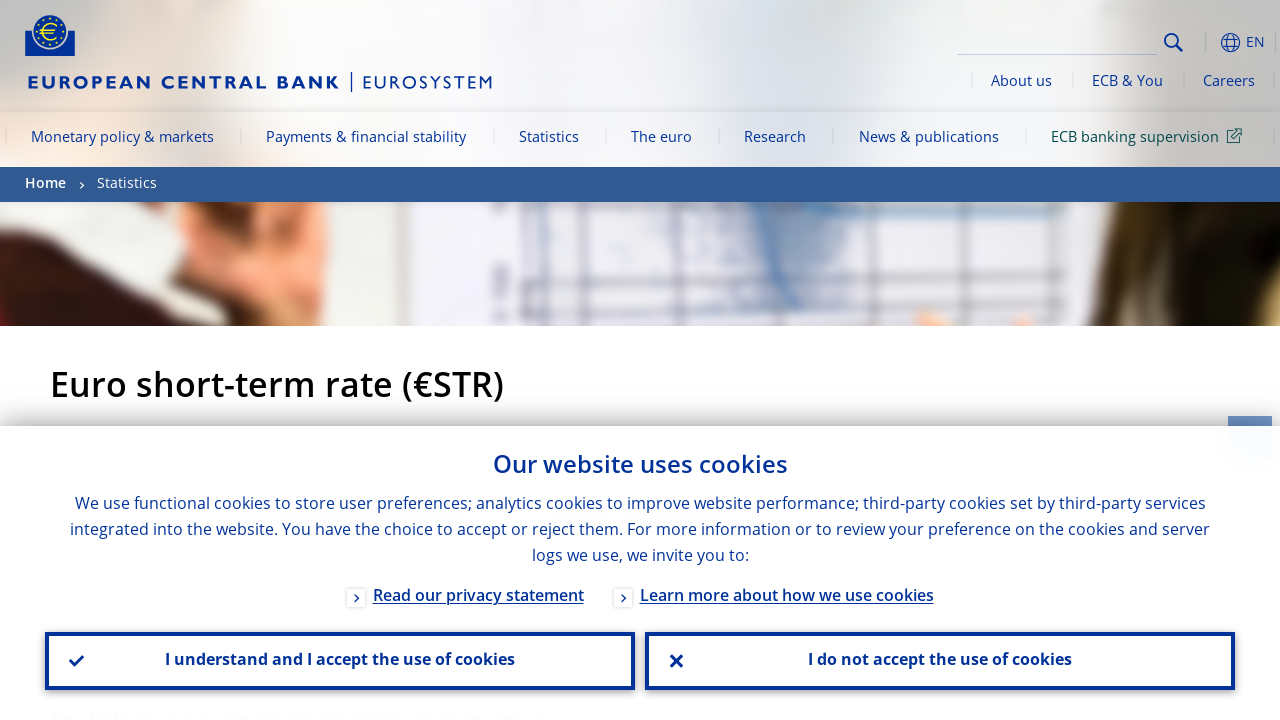

Navigated to ECB Euro short-term rate statistics page
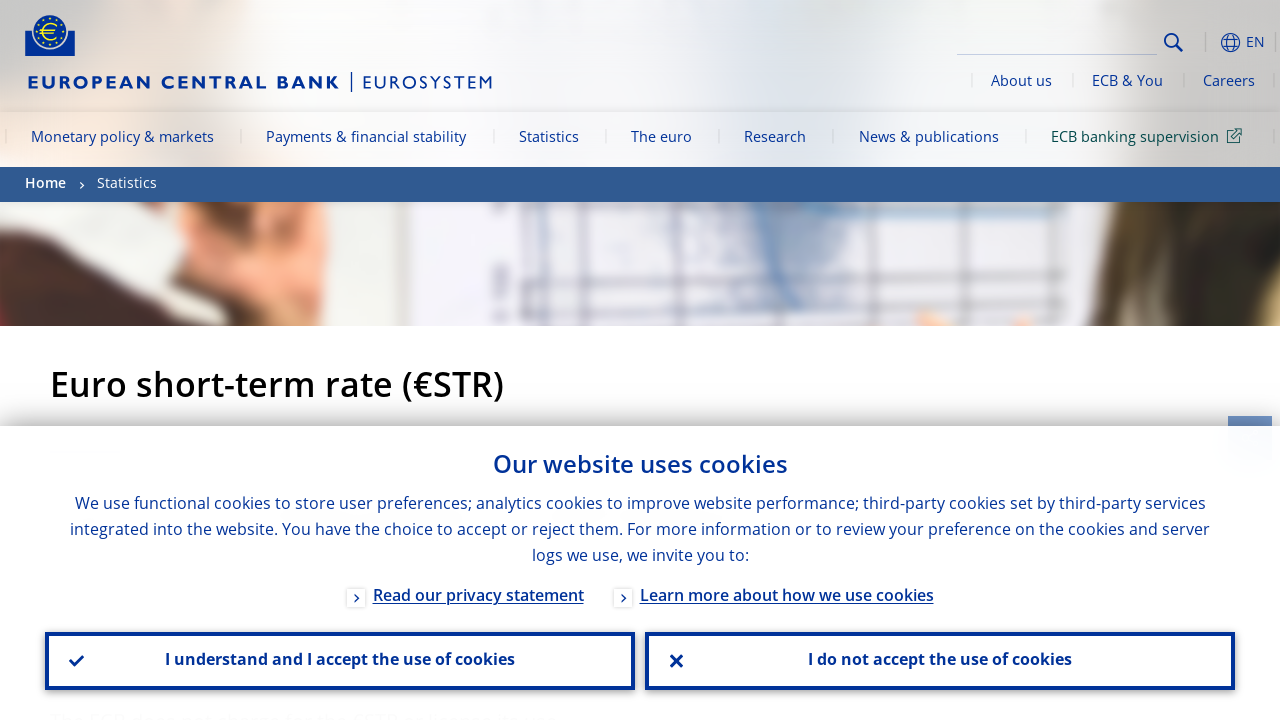

Page DOM content loaded
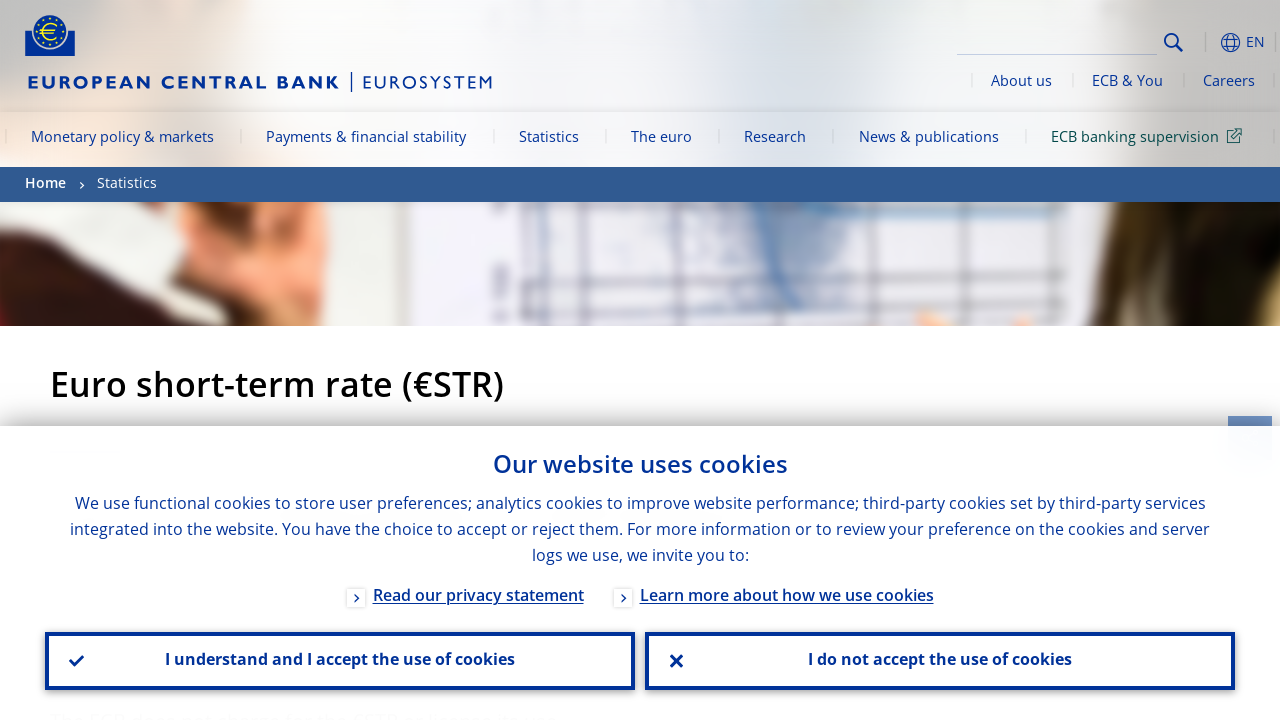

Scrolled down 500 pixels to view table content
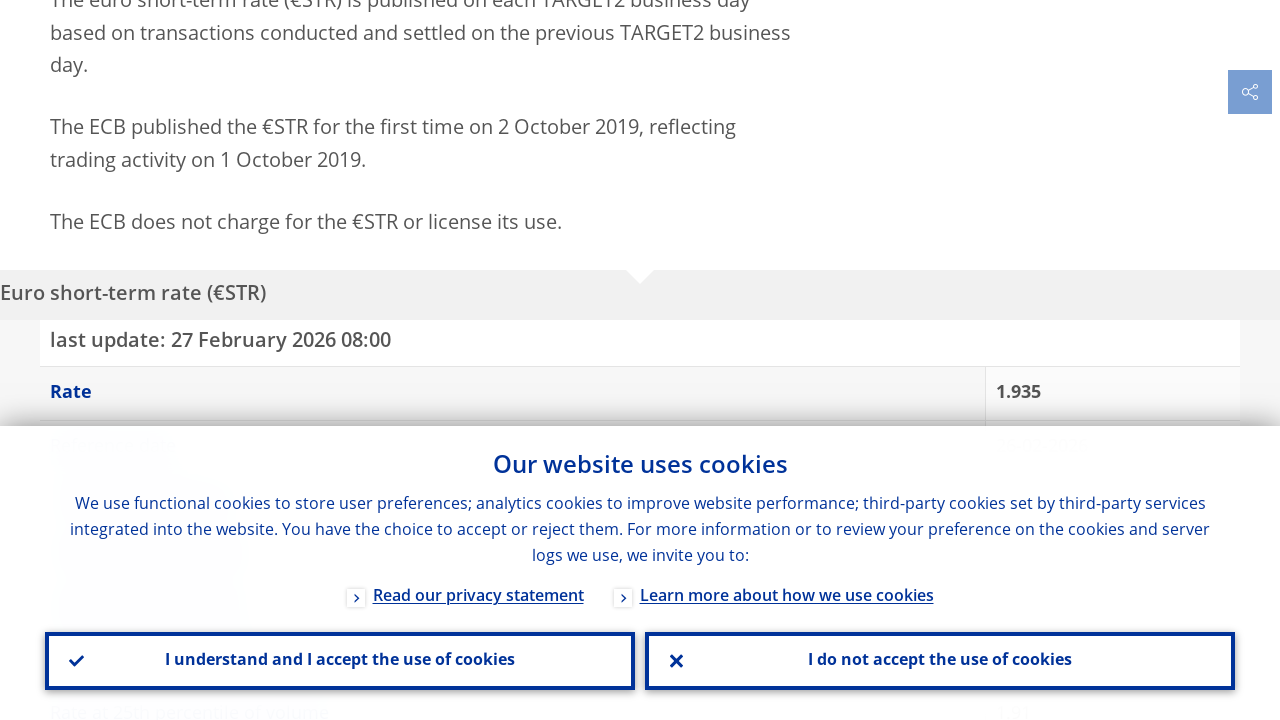

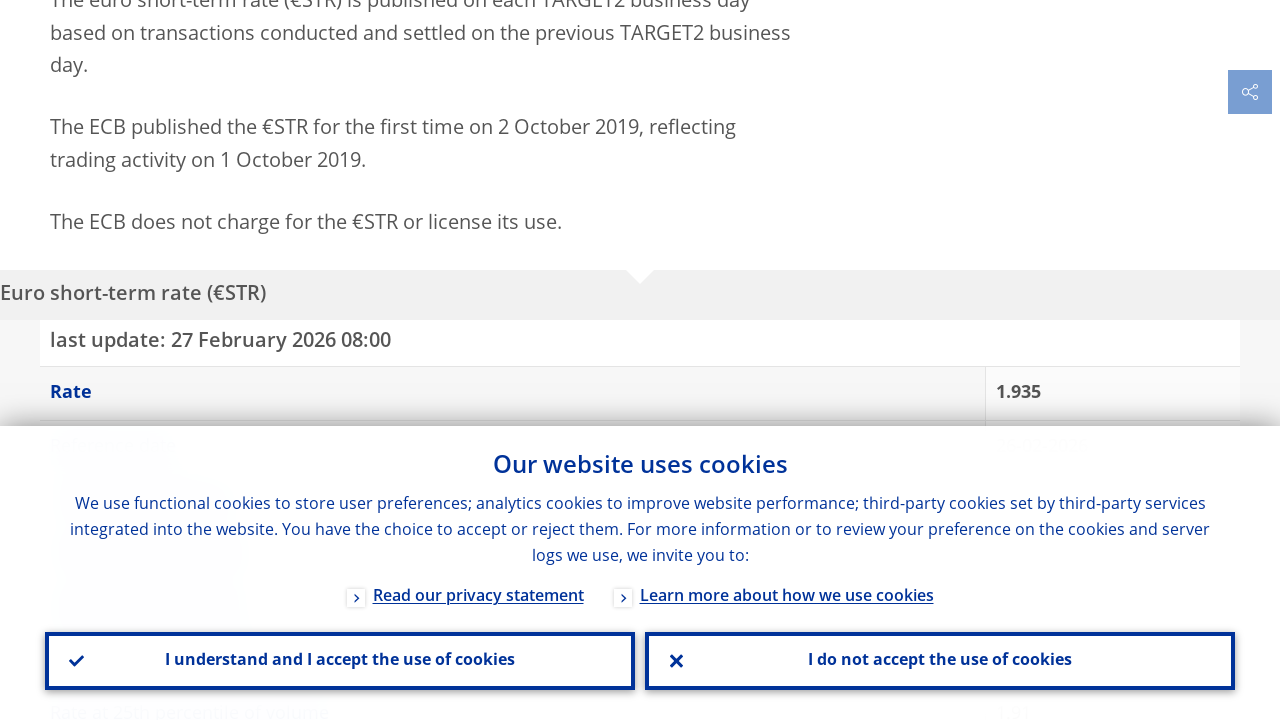